Tests clearing an input field by setting a value and then clearing it

Starting URL: http://www.tlkeith.com/WebDriverIOTutorialTest.html

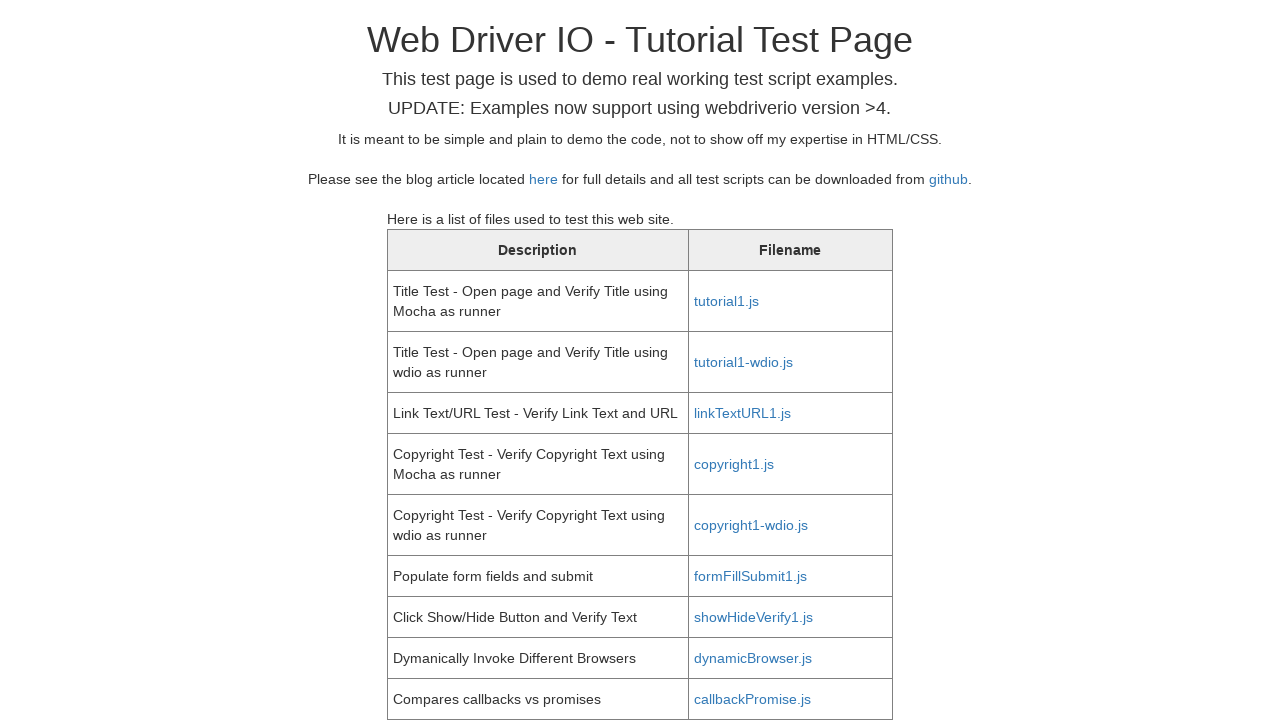

Filled first name field with 'test' on #fname
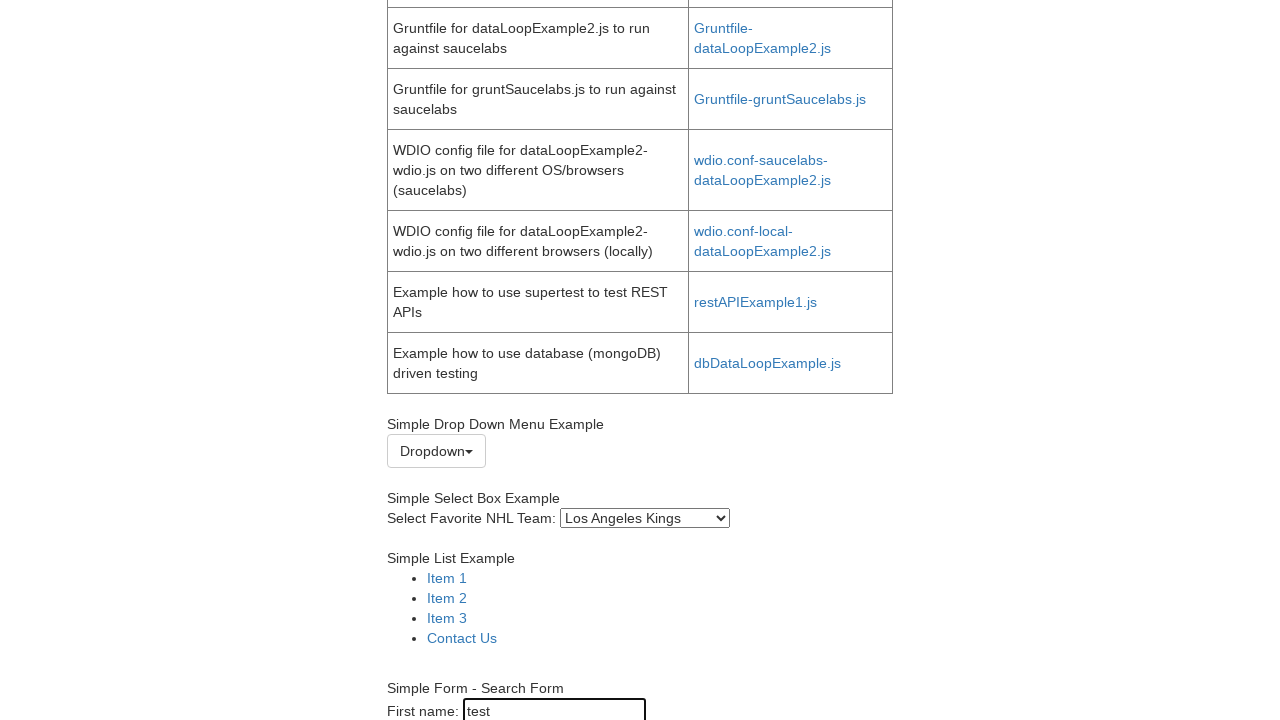

Verified first name field contains 'test'
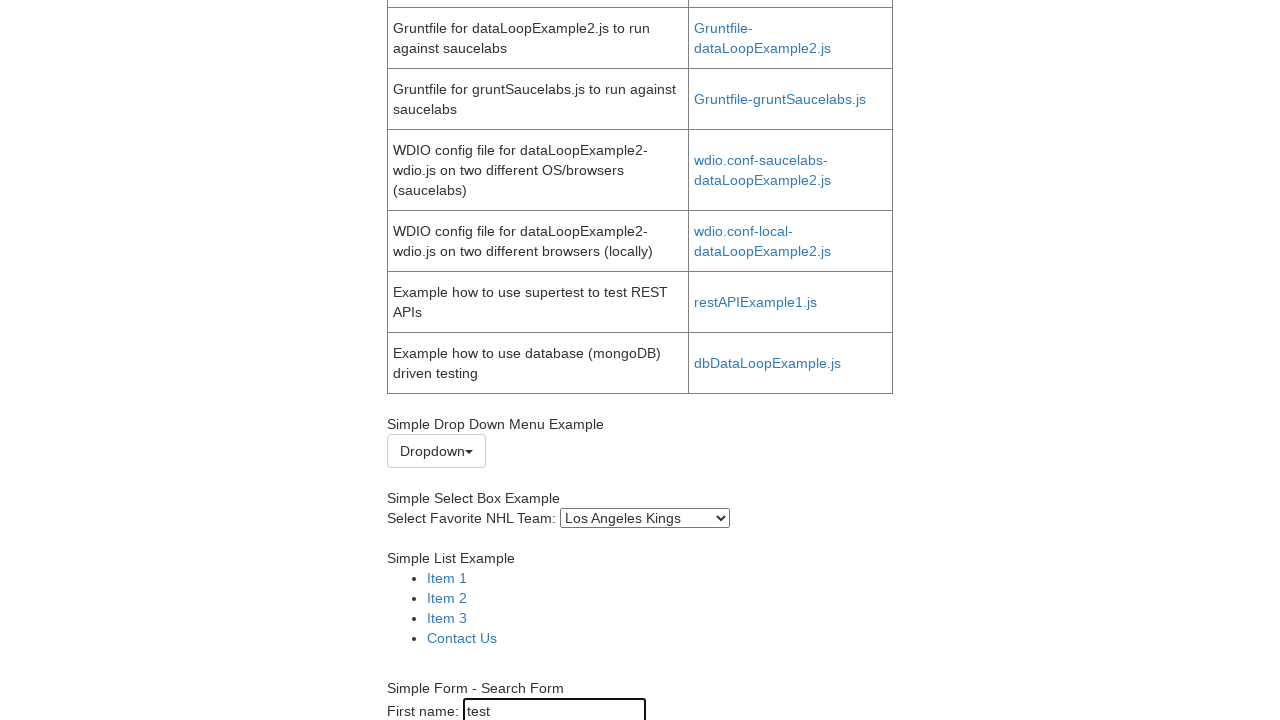

Cleared first name field on #fname
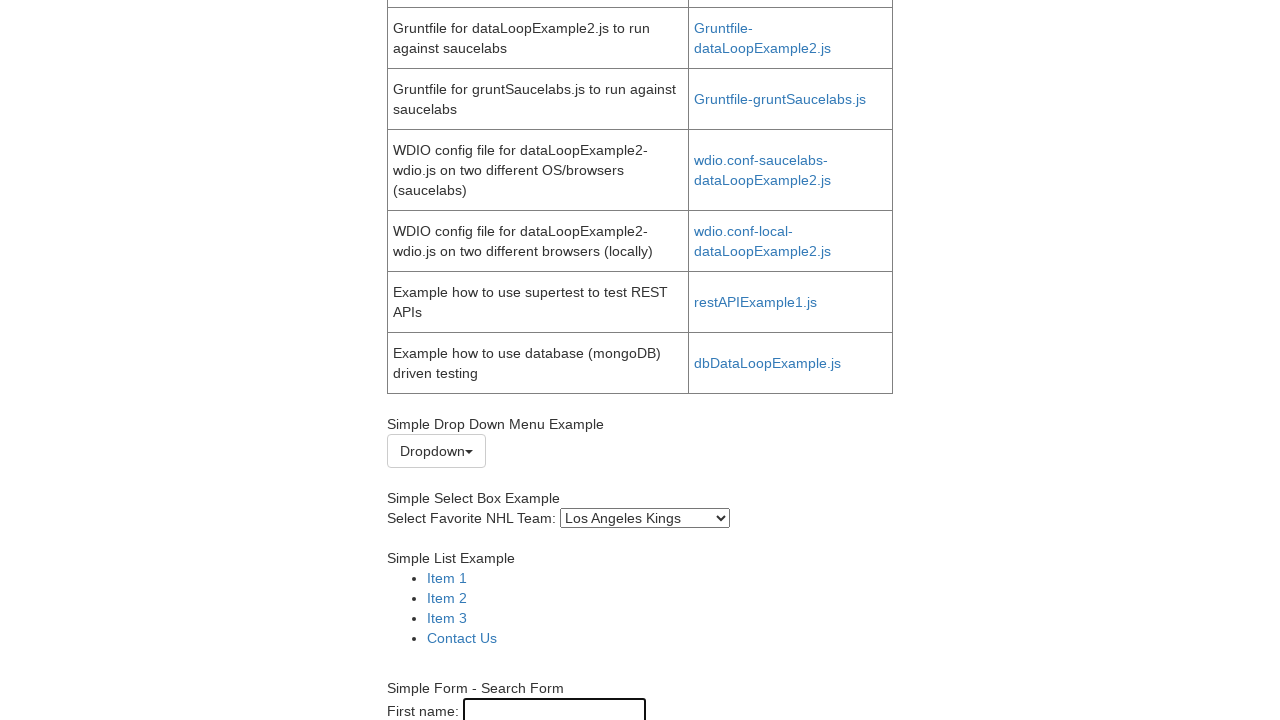

Verified first name field is empty
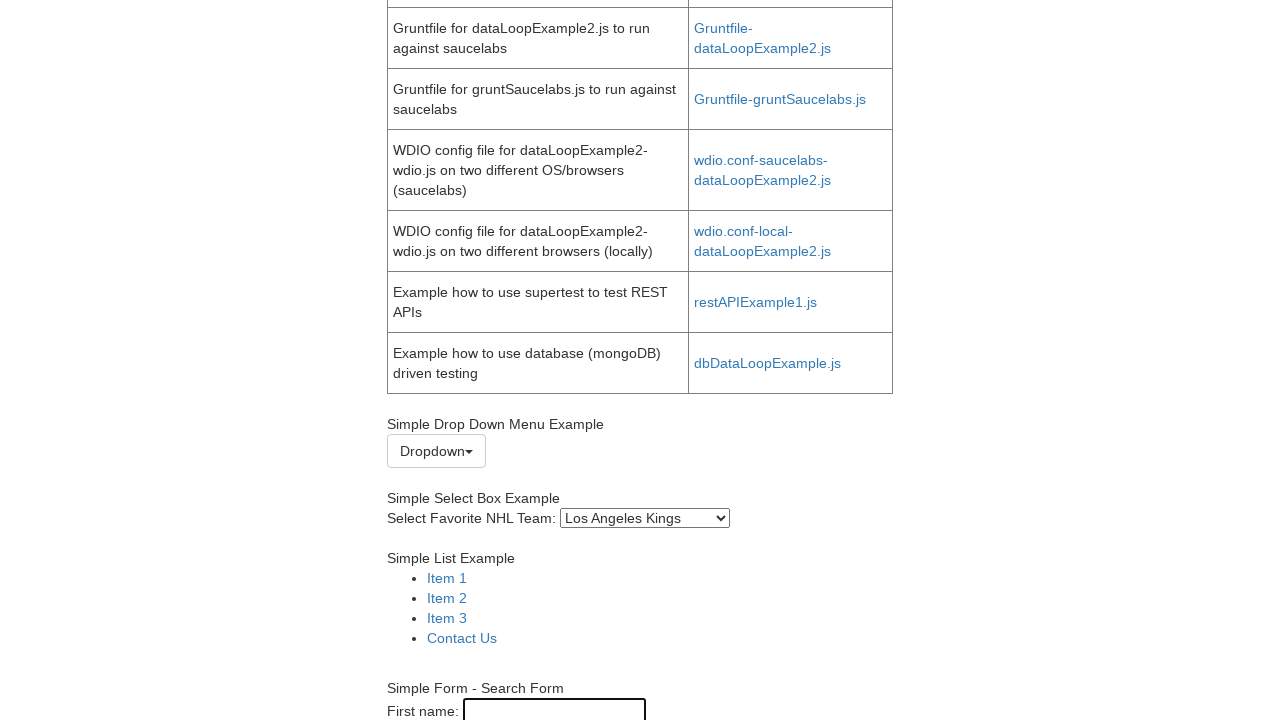

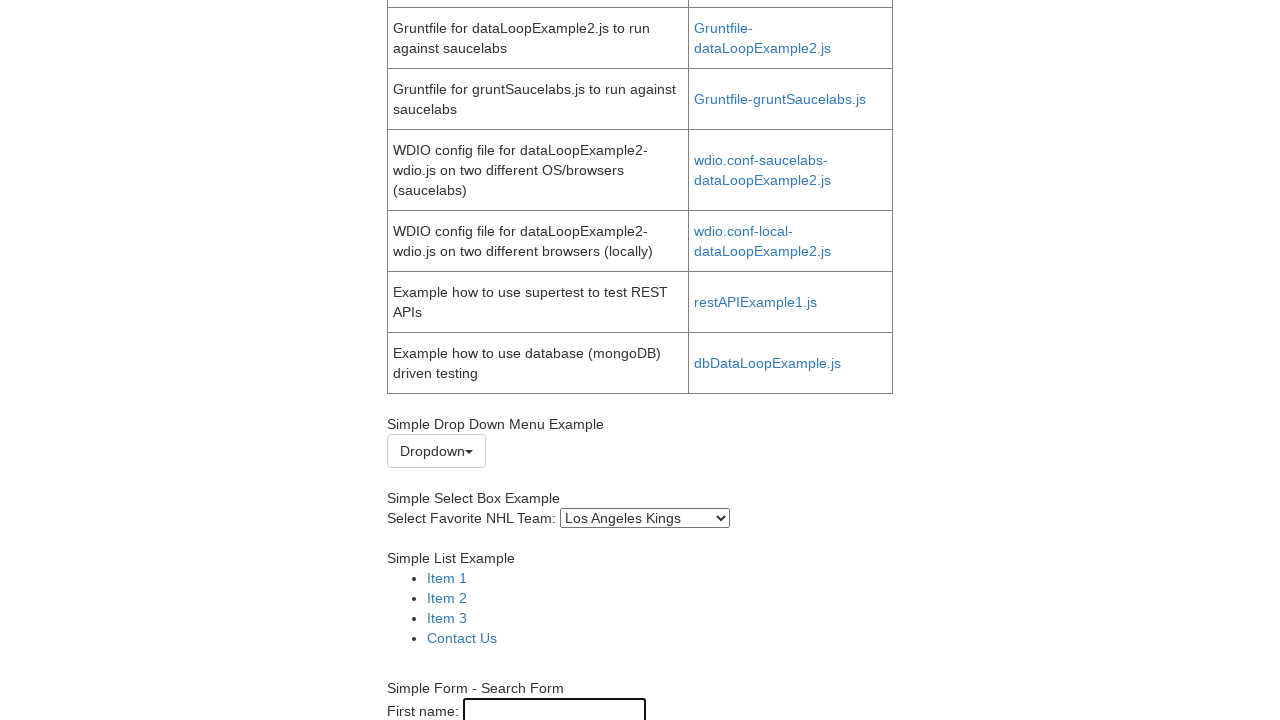